Tests simple alert handling by clicking a button that triggers an alert and accepting it

Starting URL: https://demoqa.com/alerts

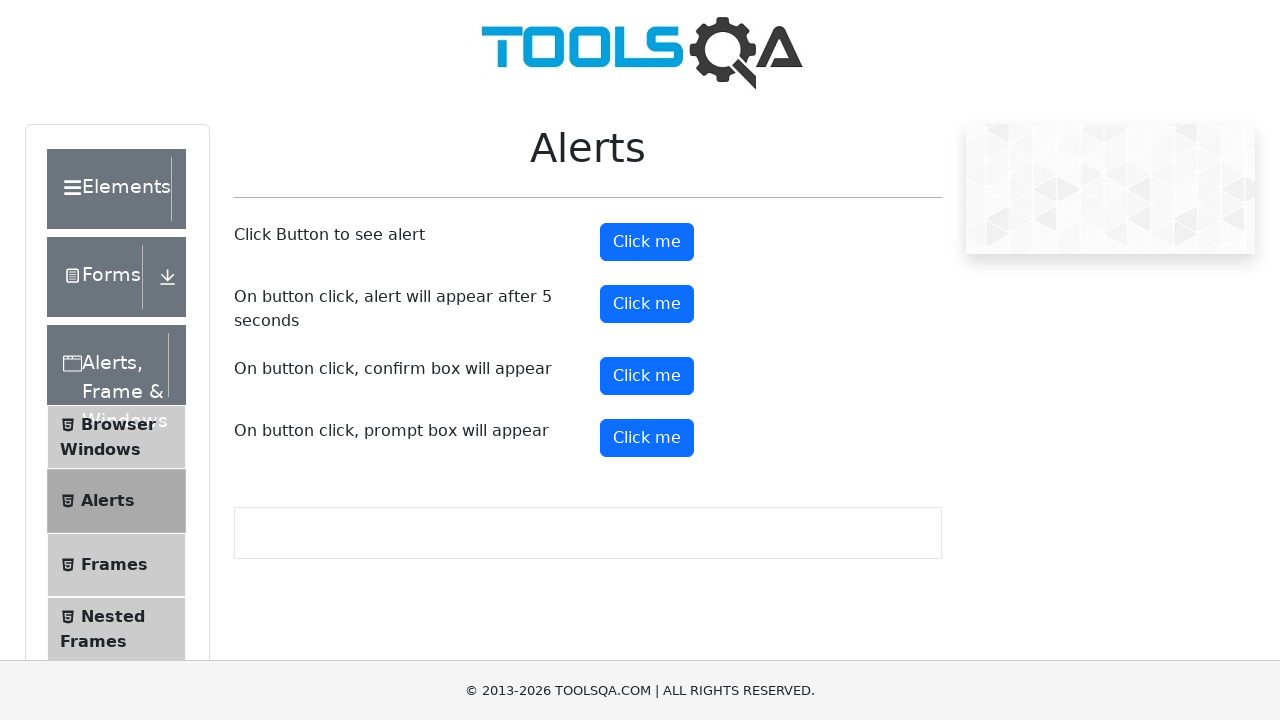

Set up dialog handler to accept alerts
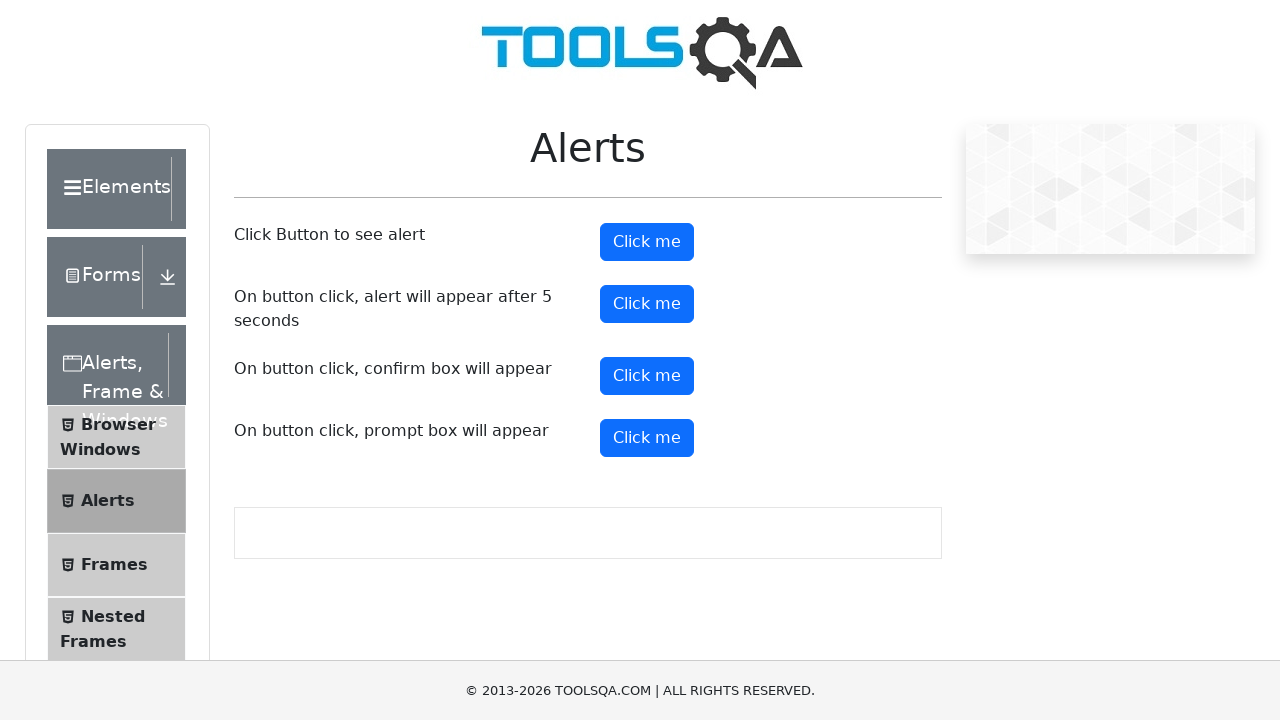

Clicked the simple alert button at (647, 242) on #alertButton
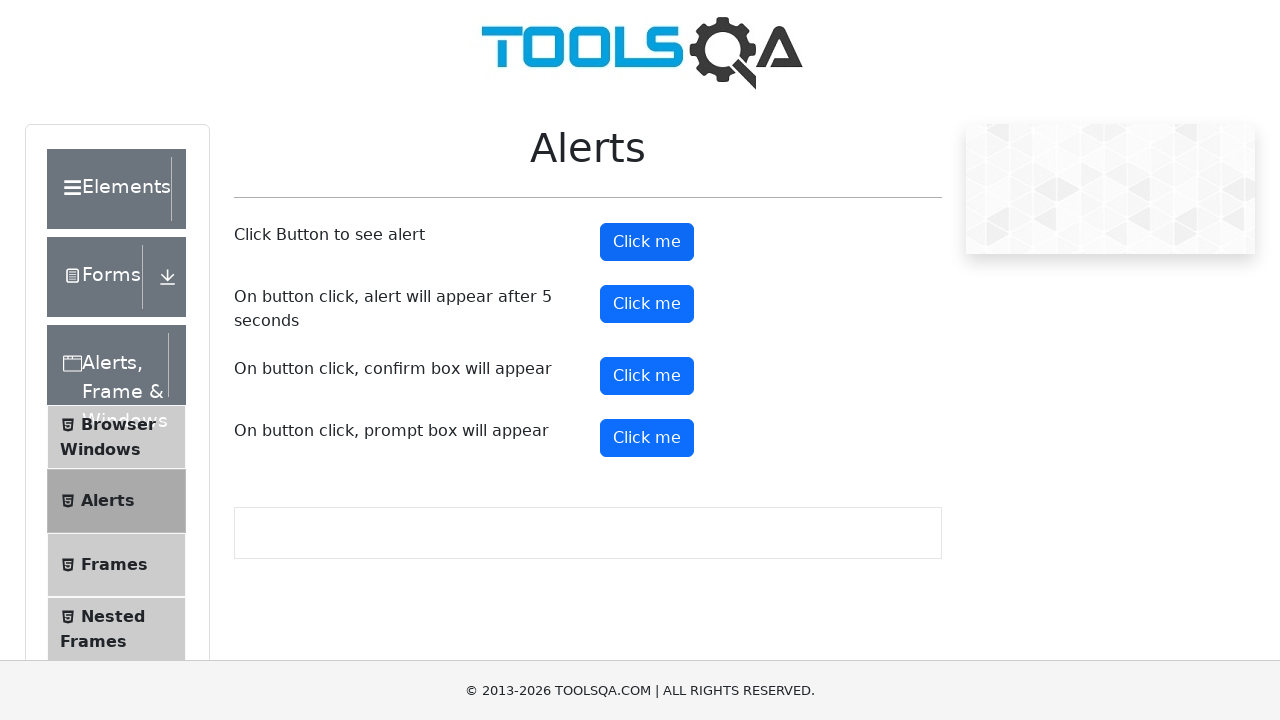

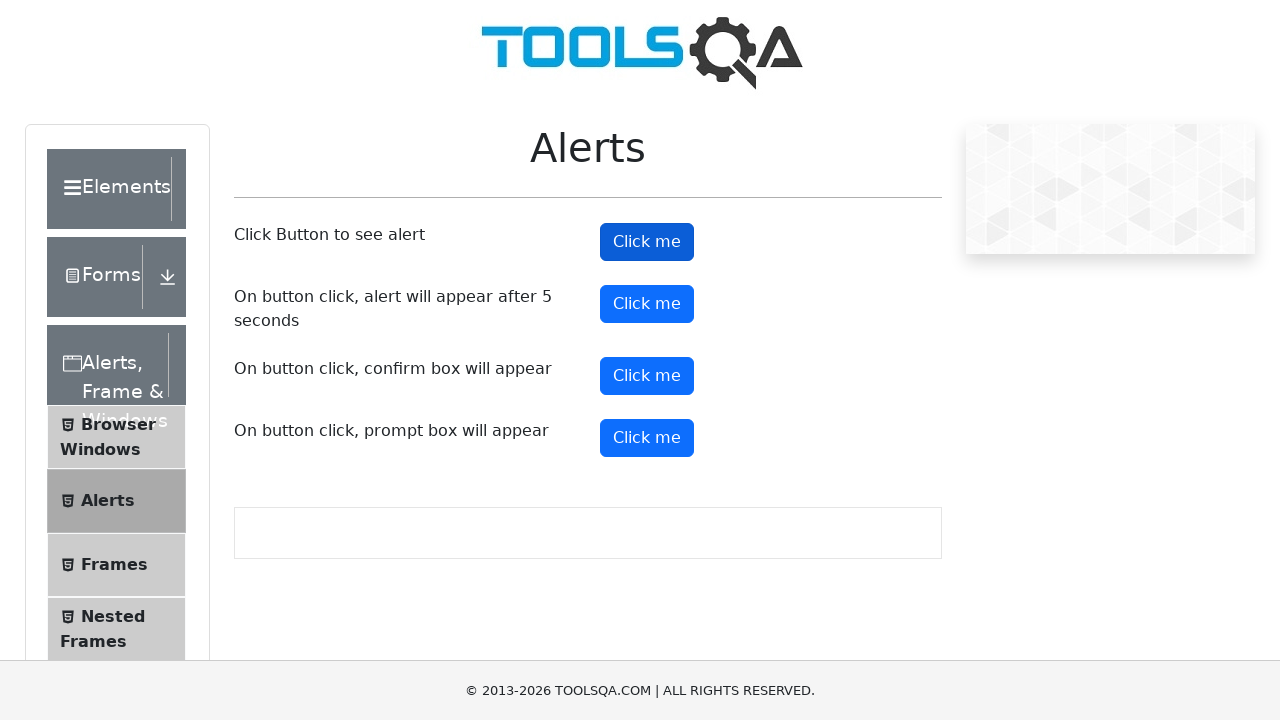